Tests jQuery UI drag and drop functionality by dragging an element and dropping it onto a target, then verifying the page navigation

Starting URL: https://jqueryui.com/droppable/

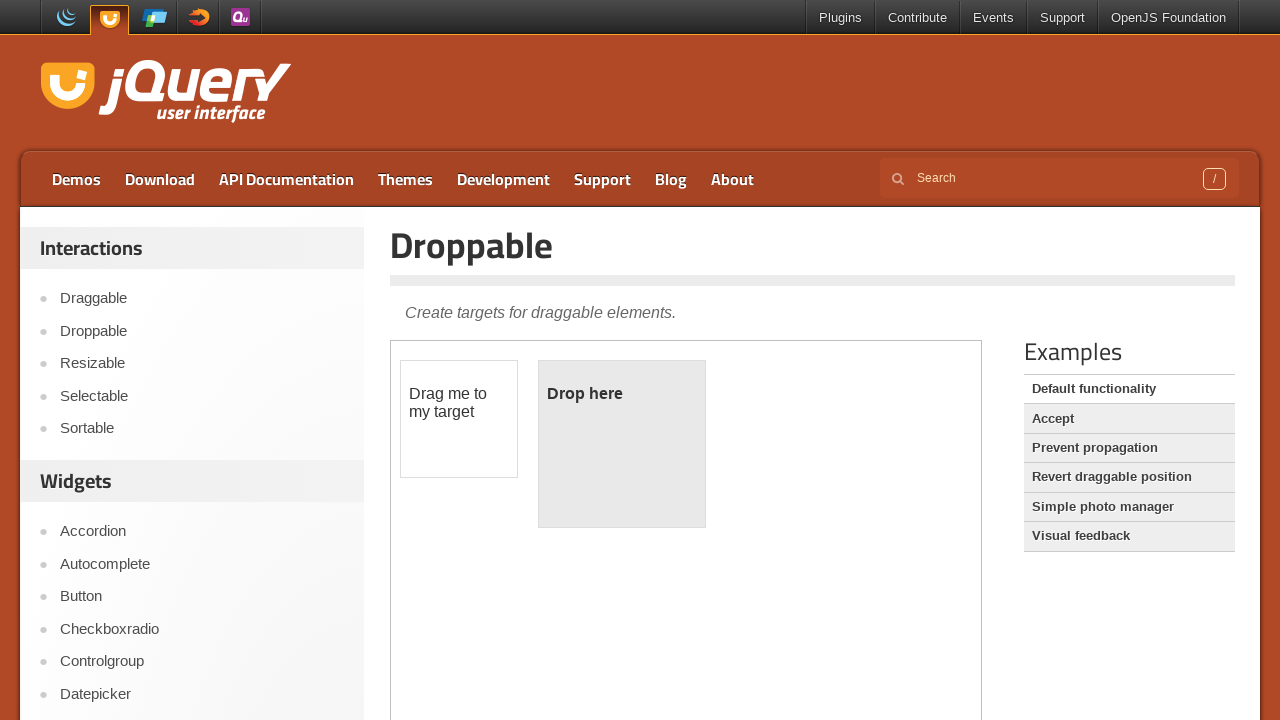

Located the iframe containing the drag and drop demo
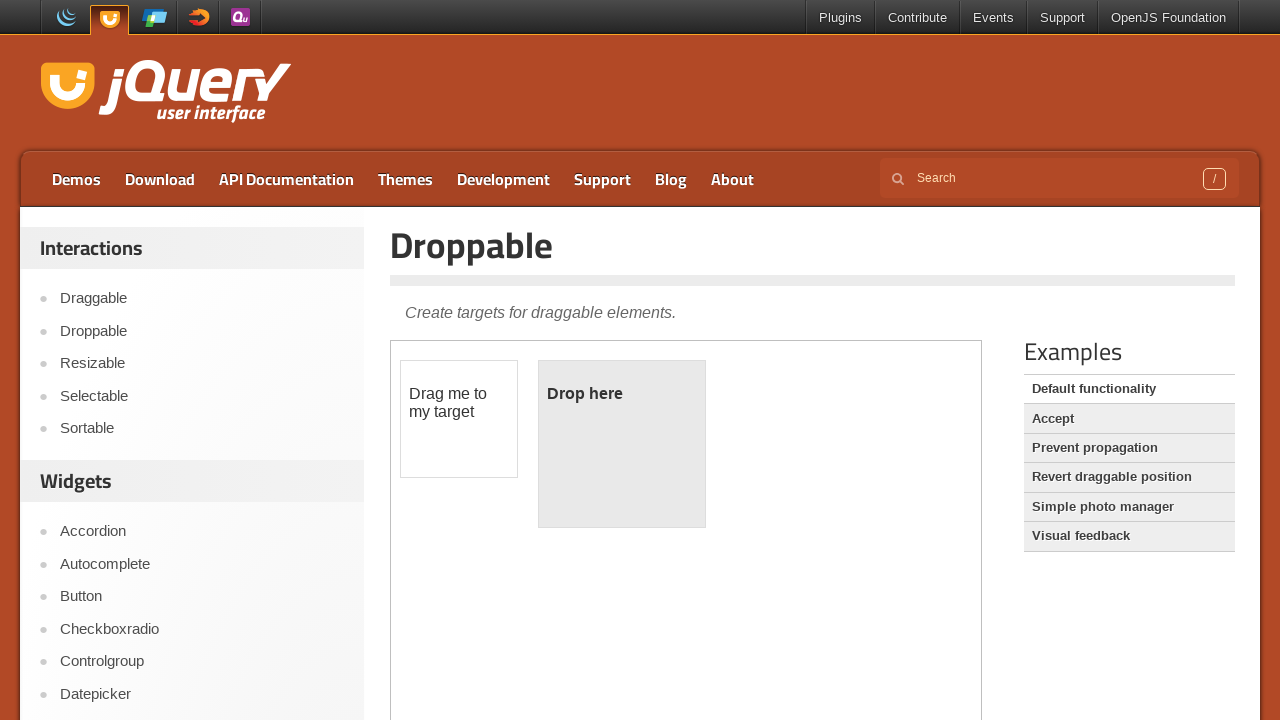

Located the draggable element
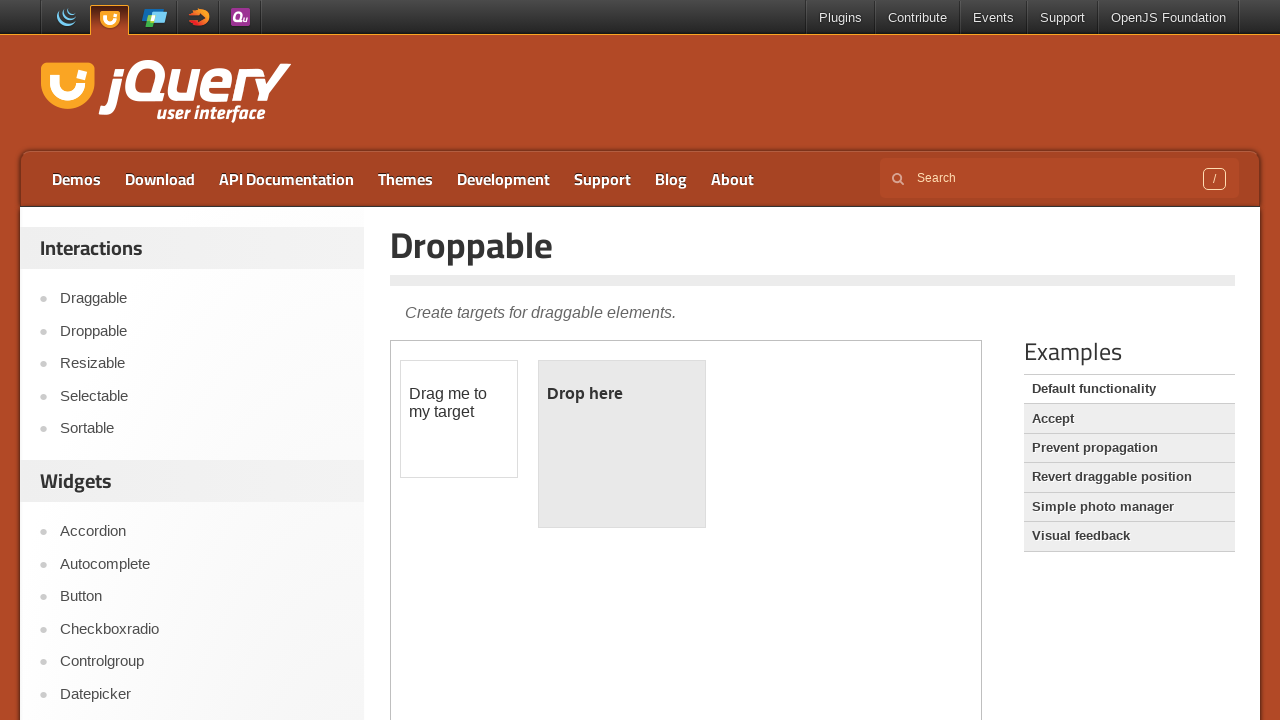

Located the droppable target element
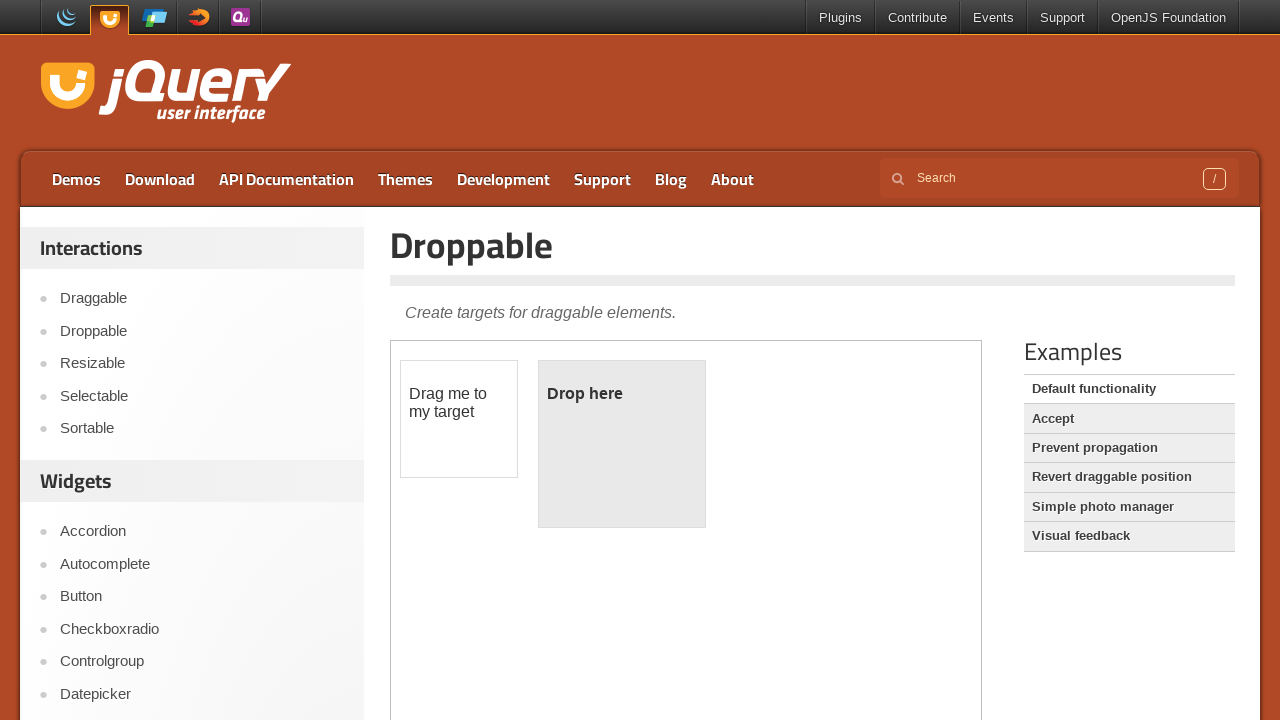

Dragged the draggable element and dropped it onto the droppable target at (622, 444)
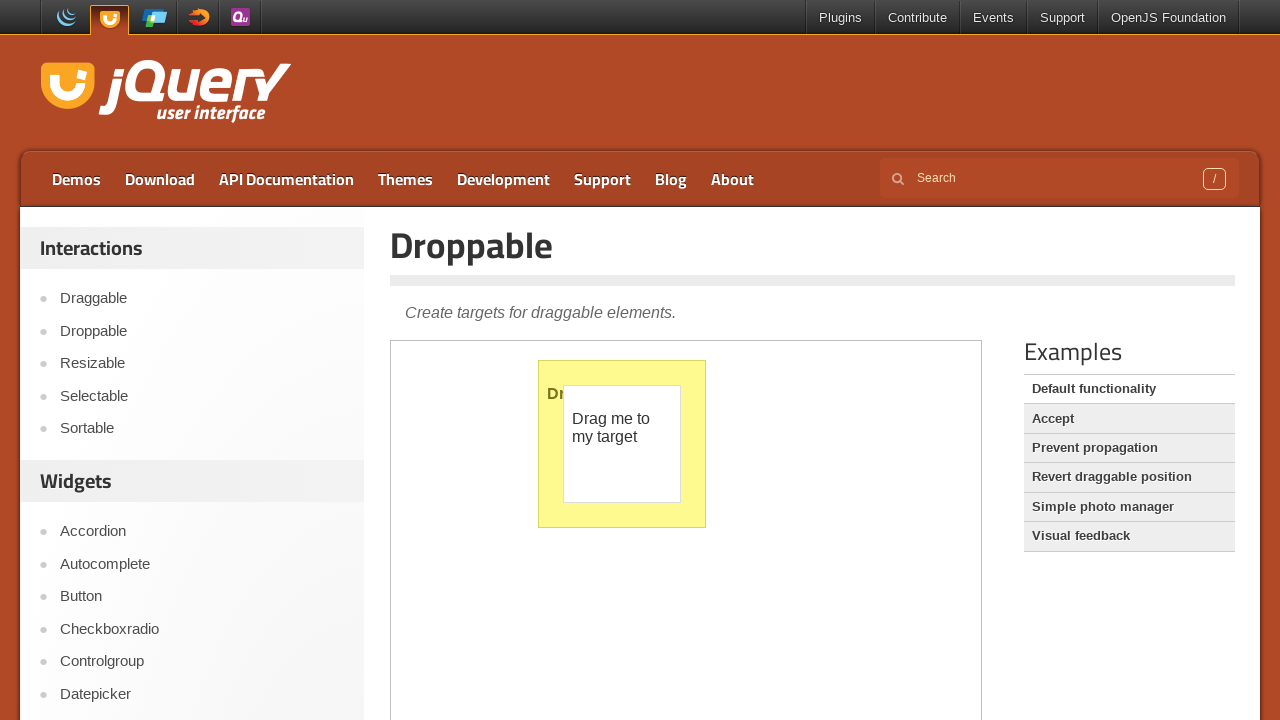

Clicked on the Droppable link to navigate at (202, 331) on a:text('Droppable')
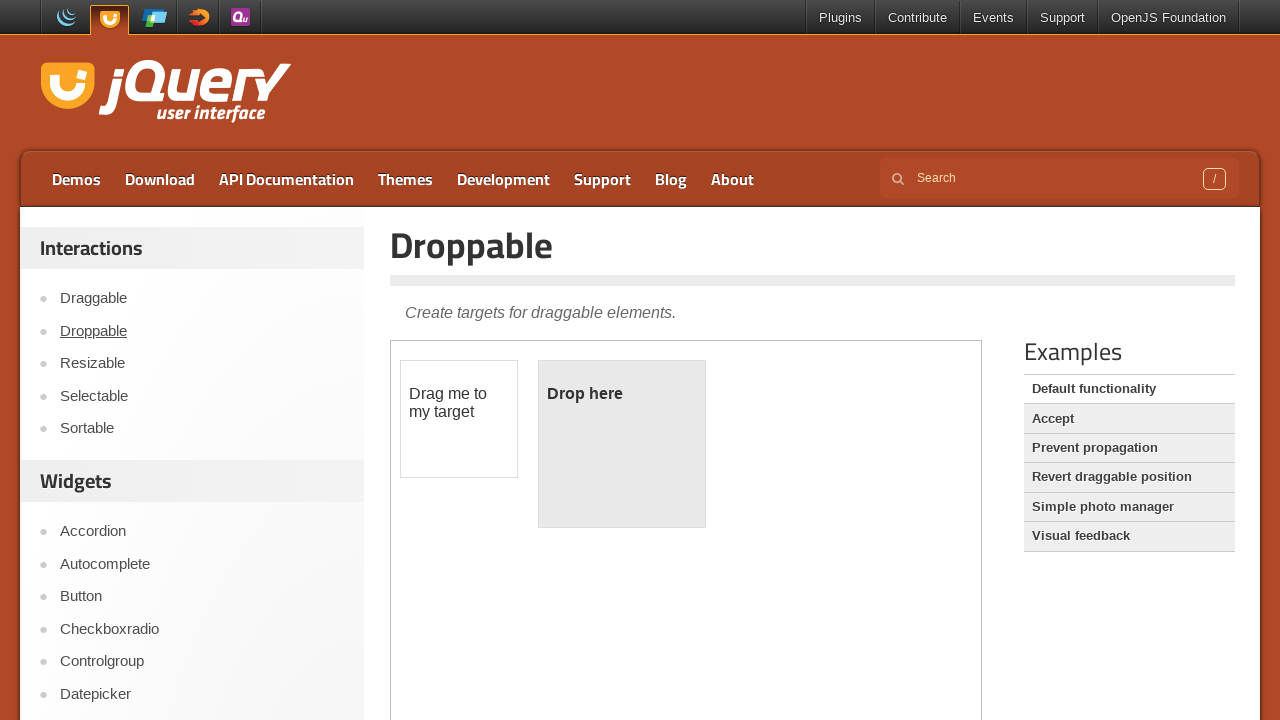

Verified Droppable text is present: 'Droppable'
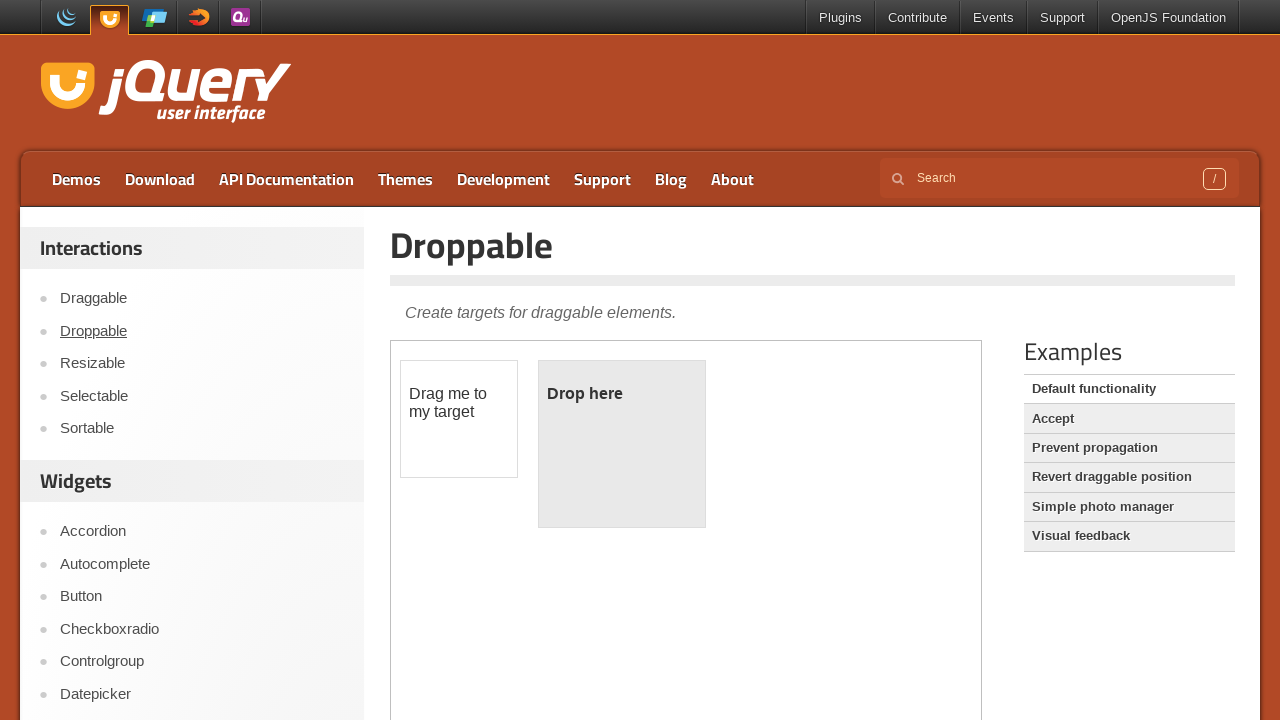

Printed the Droppable text content
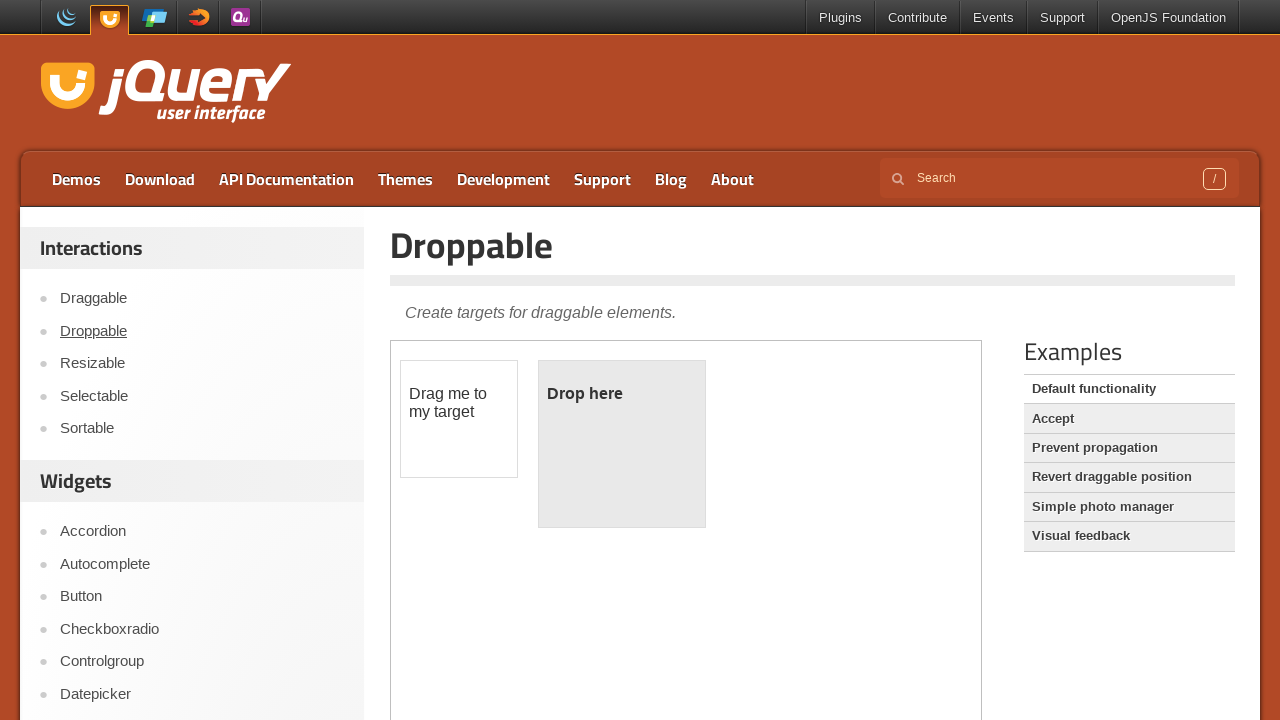

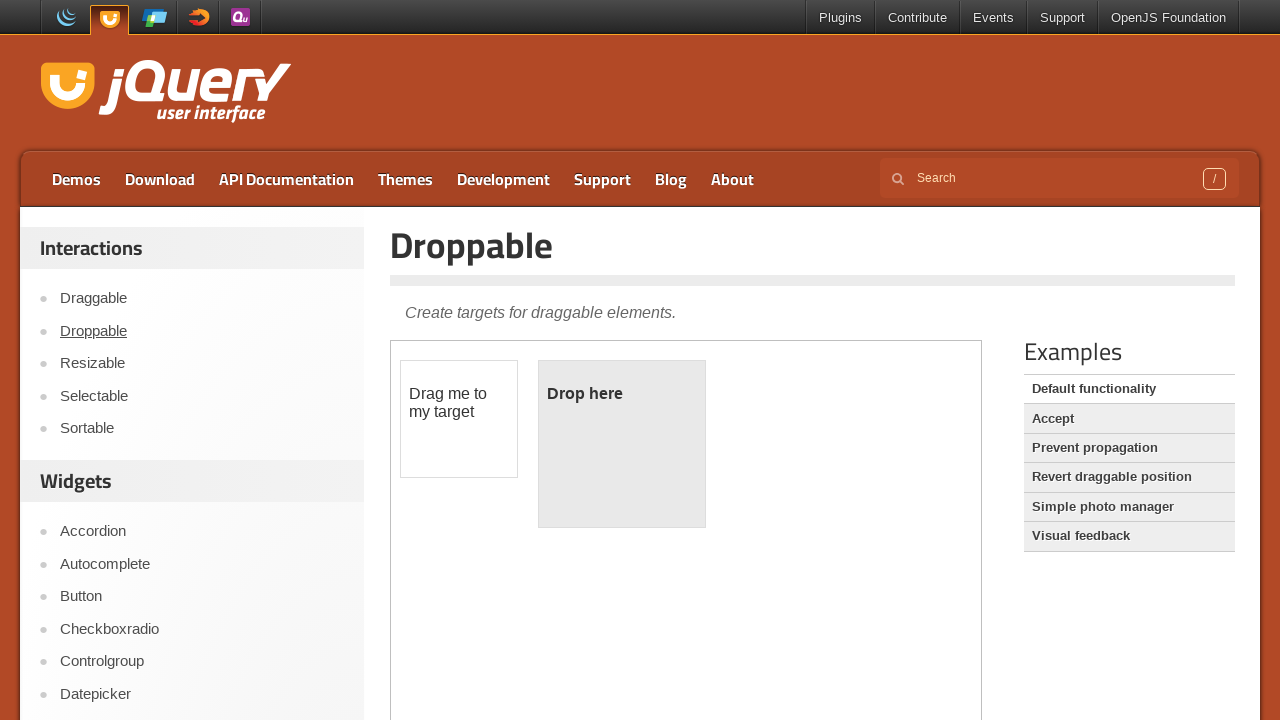